Tests the registration form with invalid input data including special characters in names, malformed email, and short phone number to verify form validation.

Starting URL: https://v1.training-support.net/selenium/simple-form

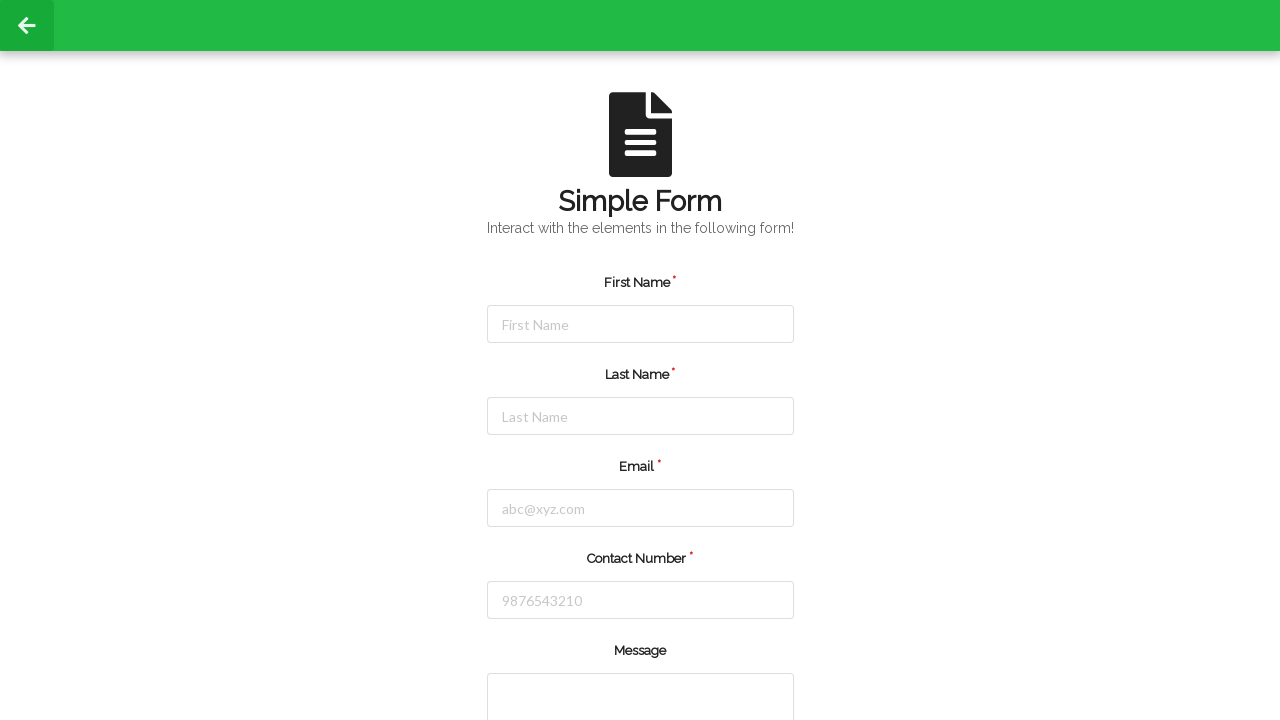

Navigated to simple form registration page
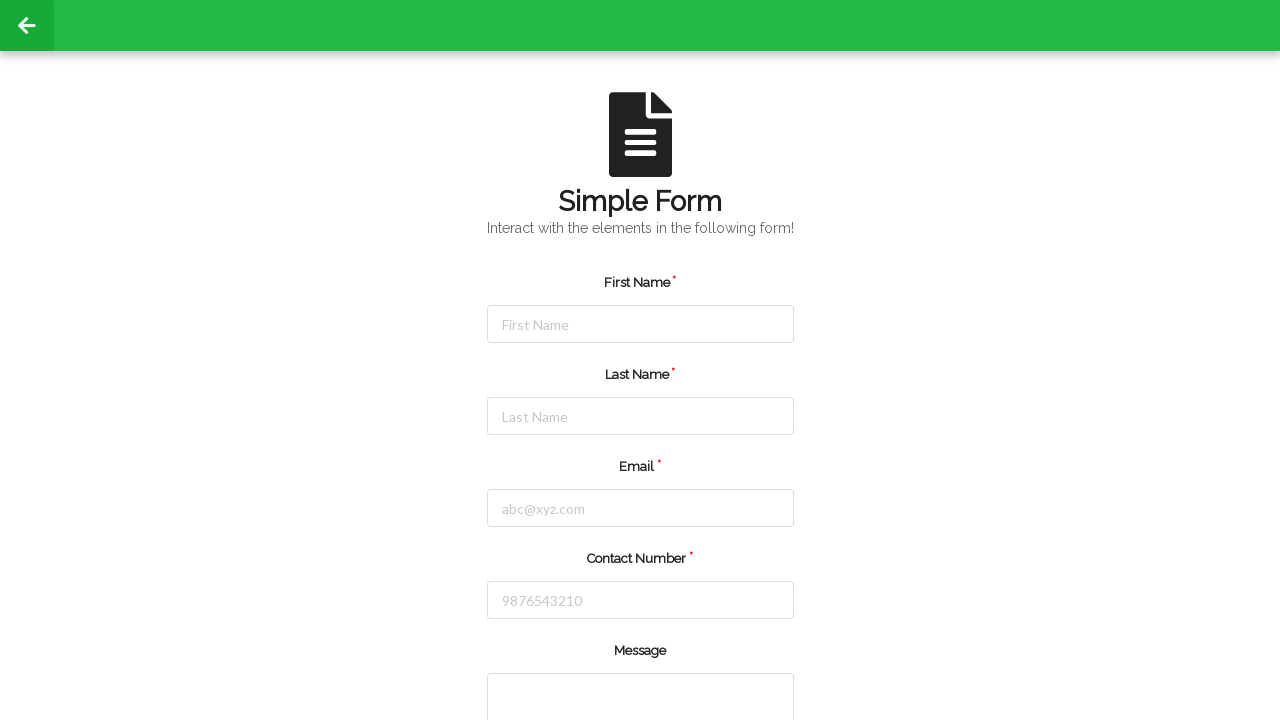

Filled first name field with invalid characters 'Vik^^ash' on input#firstName
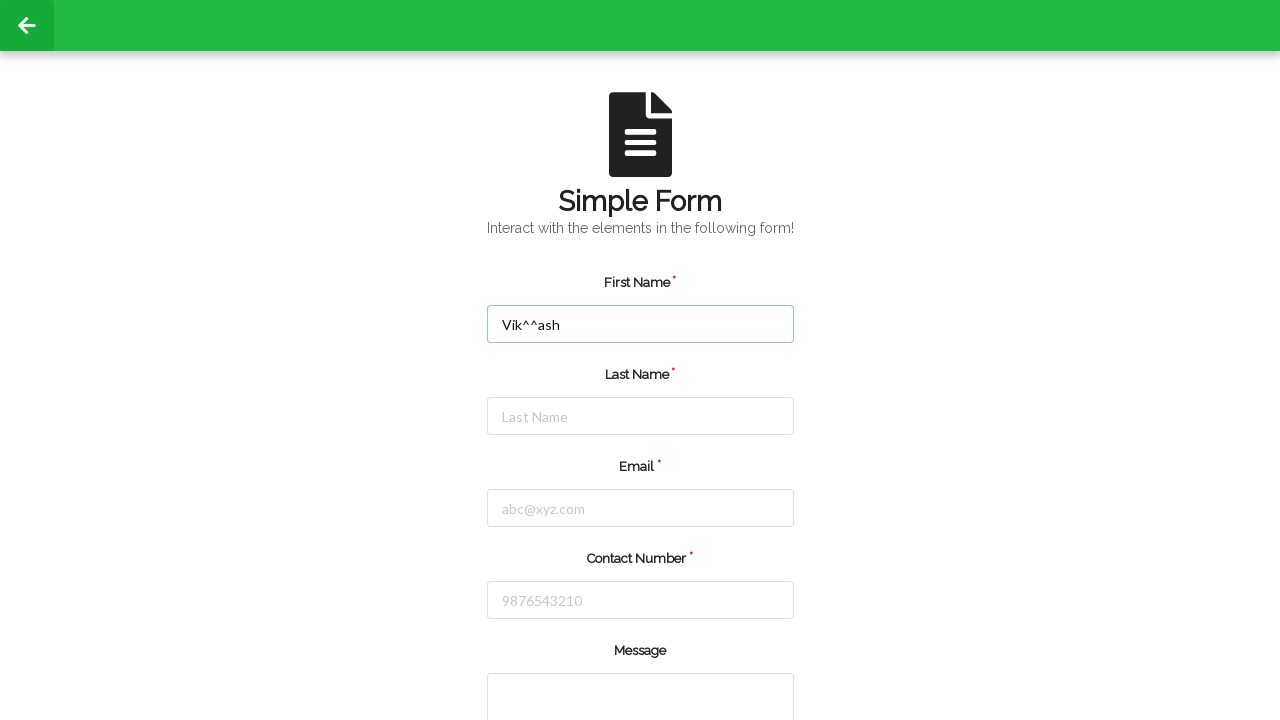

Filled last name field with invalid characters 'Kum&&ar' on input#lastName
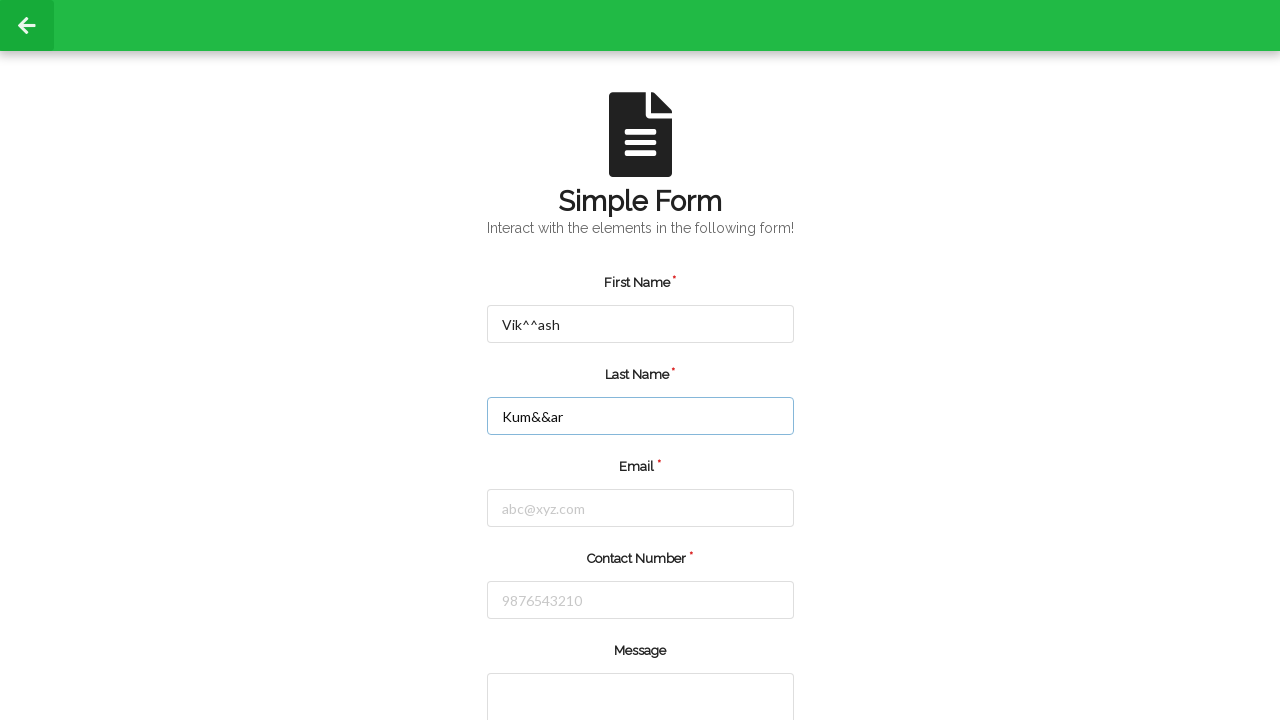

Filled email field with malformed email 'vikash...........il.com' on input#email
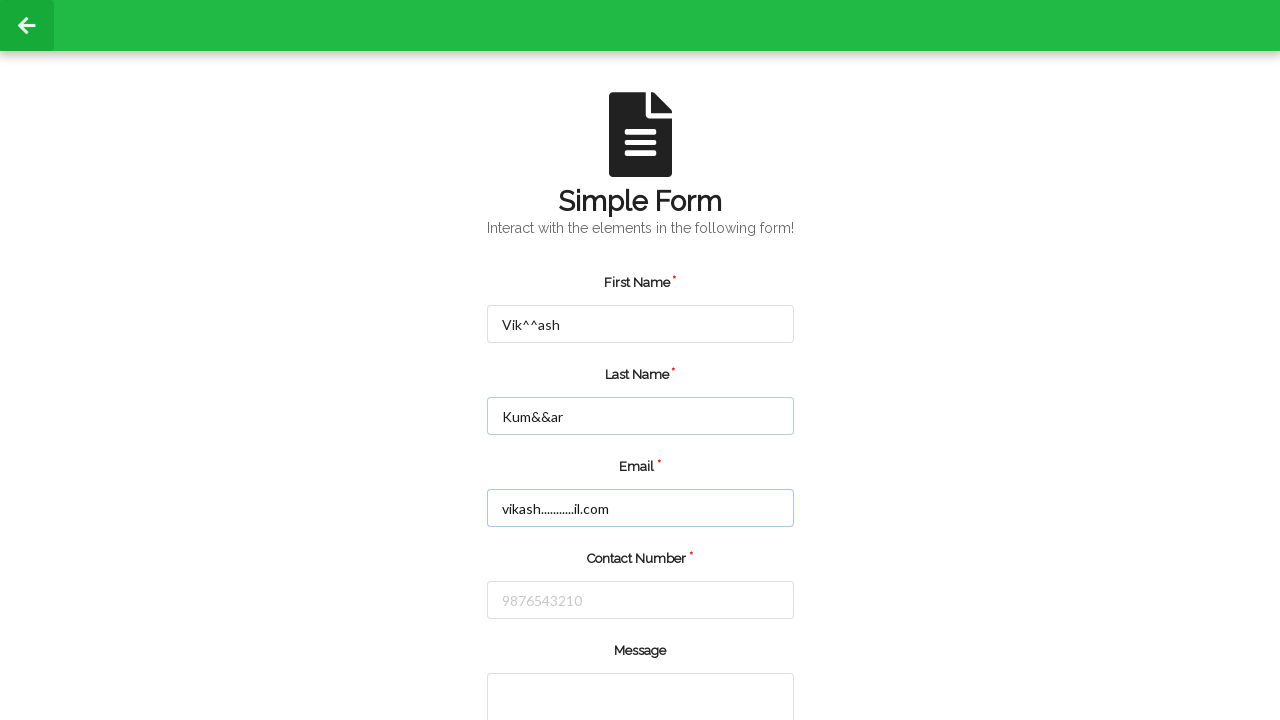

Filled phone number field with short number '865048' on input#number
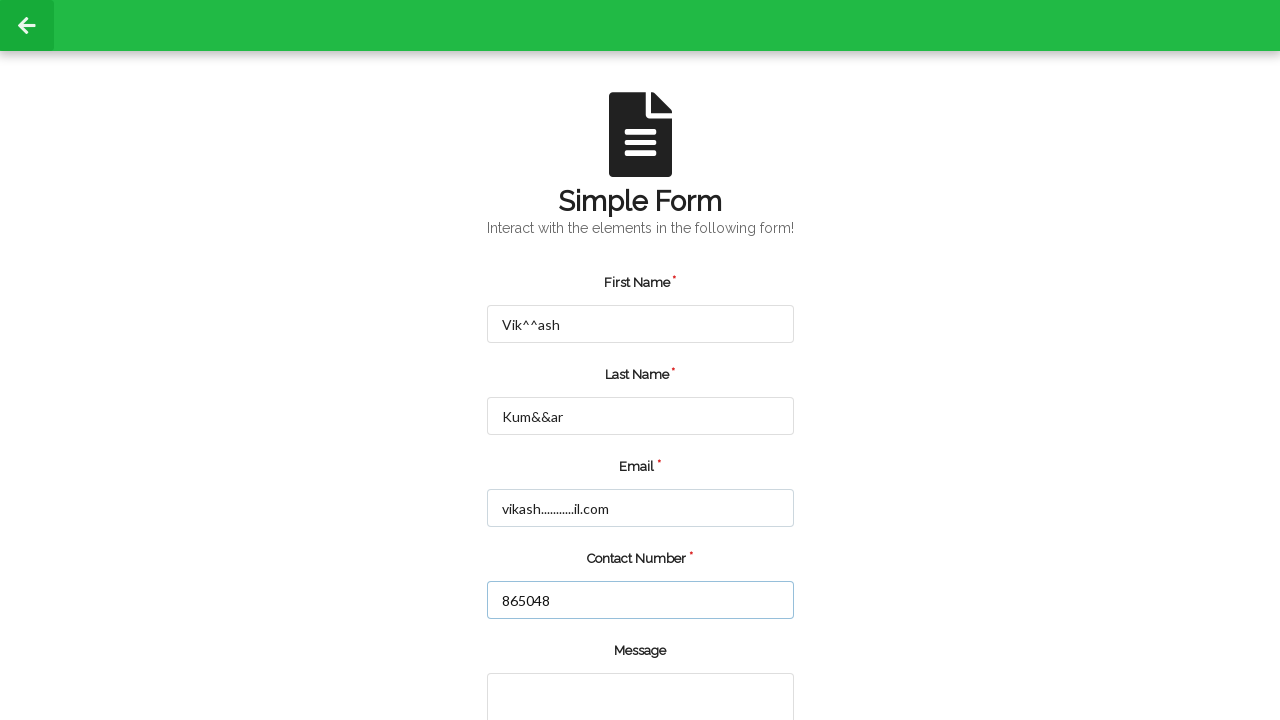

Filled message field with 'Register should be not successful' on div.field textarea
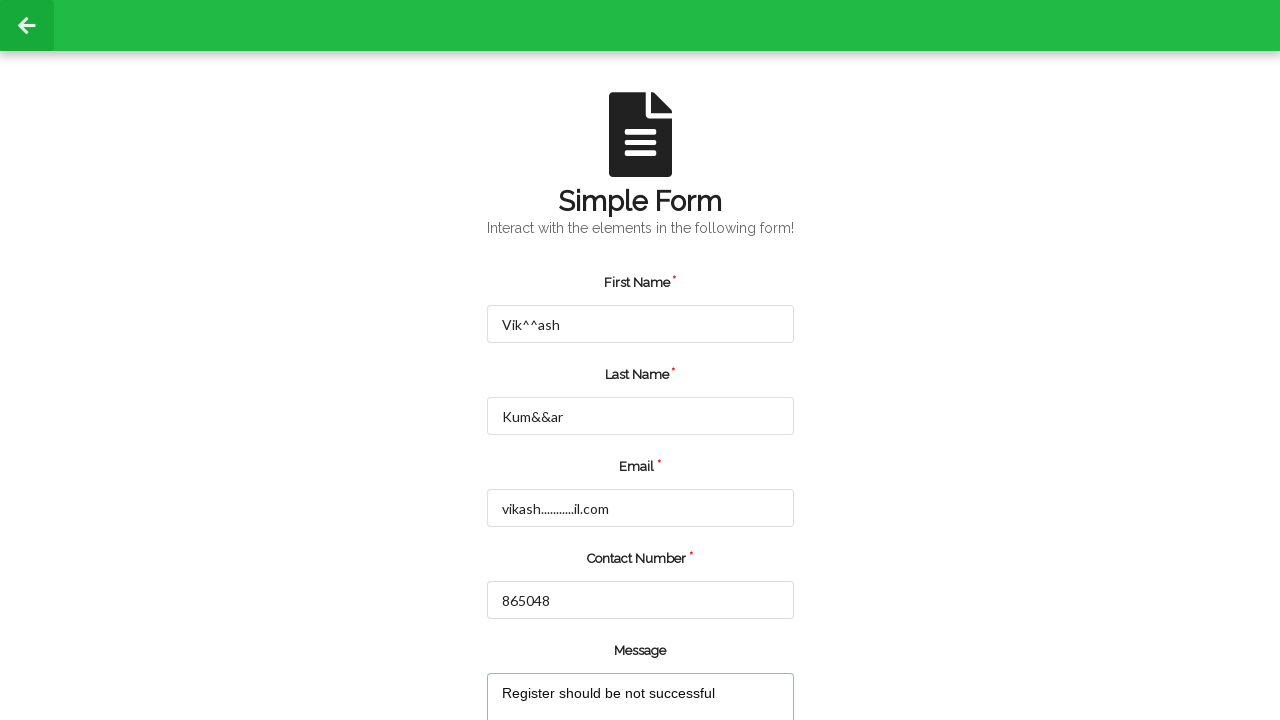

Clicked submit button to attempt form submission with invalid data at (558, 660) on input[value='submit']
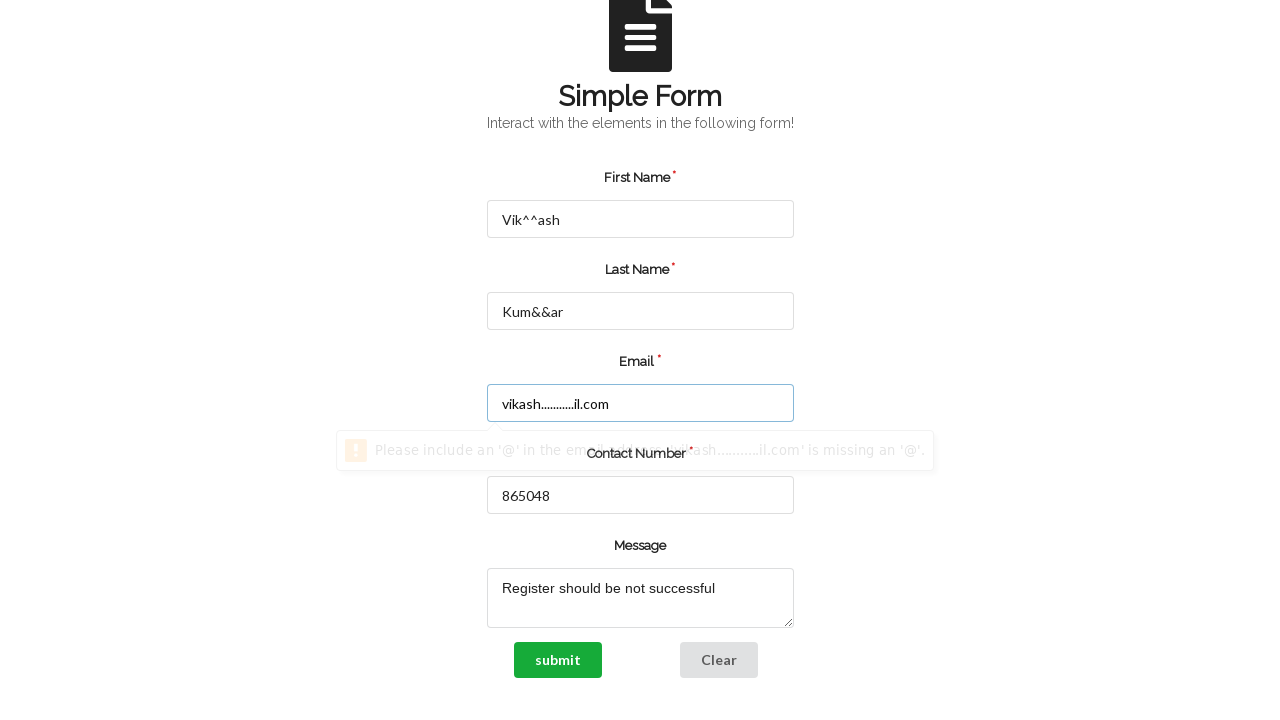

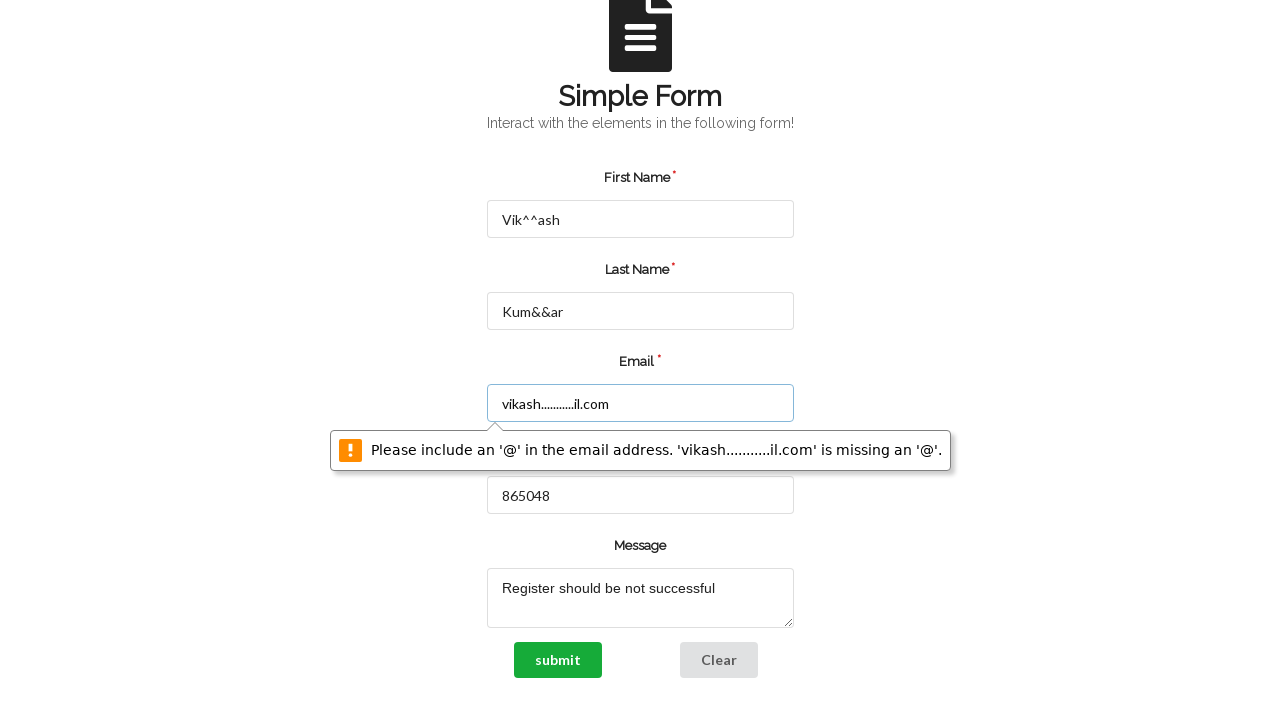